Tests that Clear completed button is hidden when there are no completed items.

Starting URL: https://demo.playwright.dev/todomvc

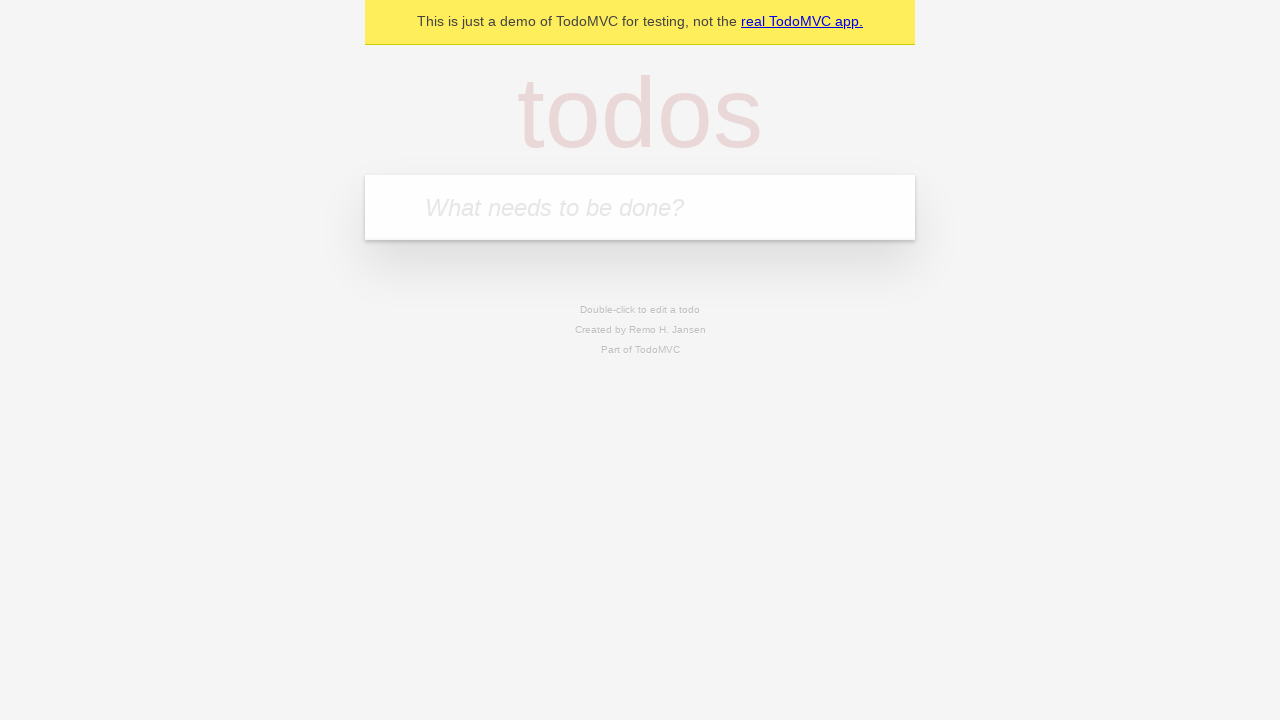

Filled first todo input with 'buy some cheese' on internal:attr=[placeholder="What needs to be done?"i]
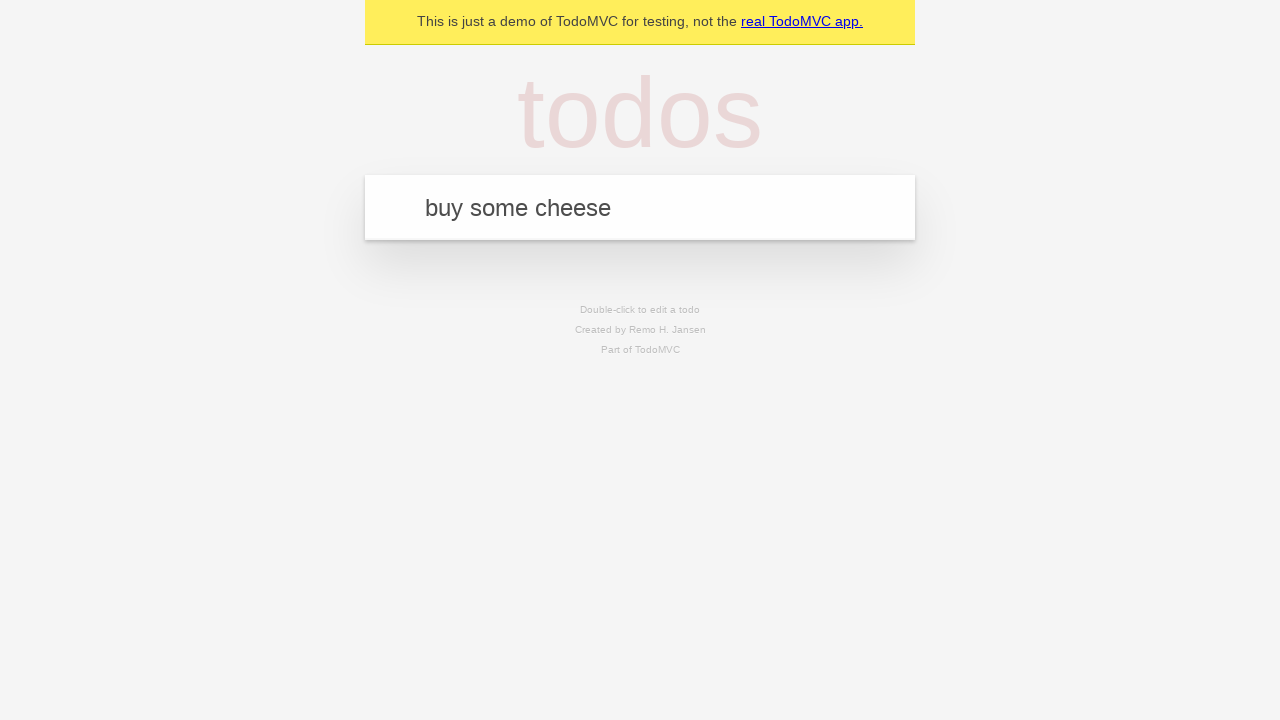

Pressed Enter to add first todo on internal:attr=[placeholder="What needs to be done?"i]
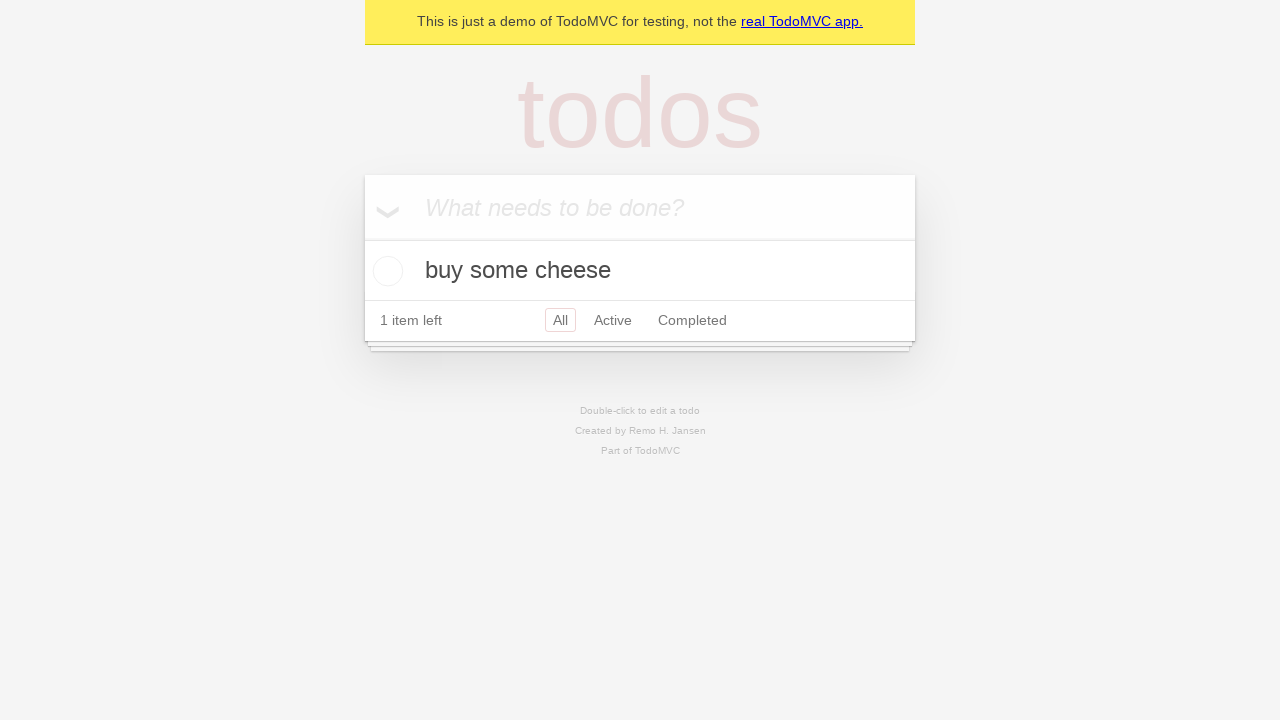

Filled second todo input with 'feed the cat' on internal:attr=[placeholder="What needs to be done?"i]
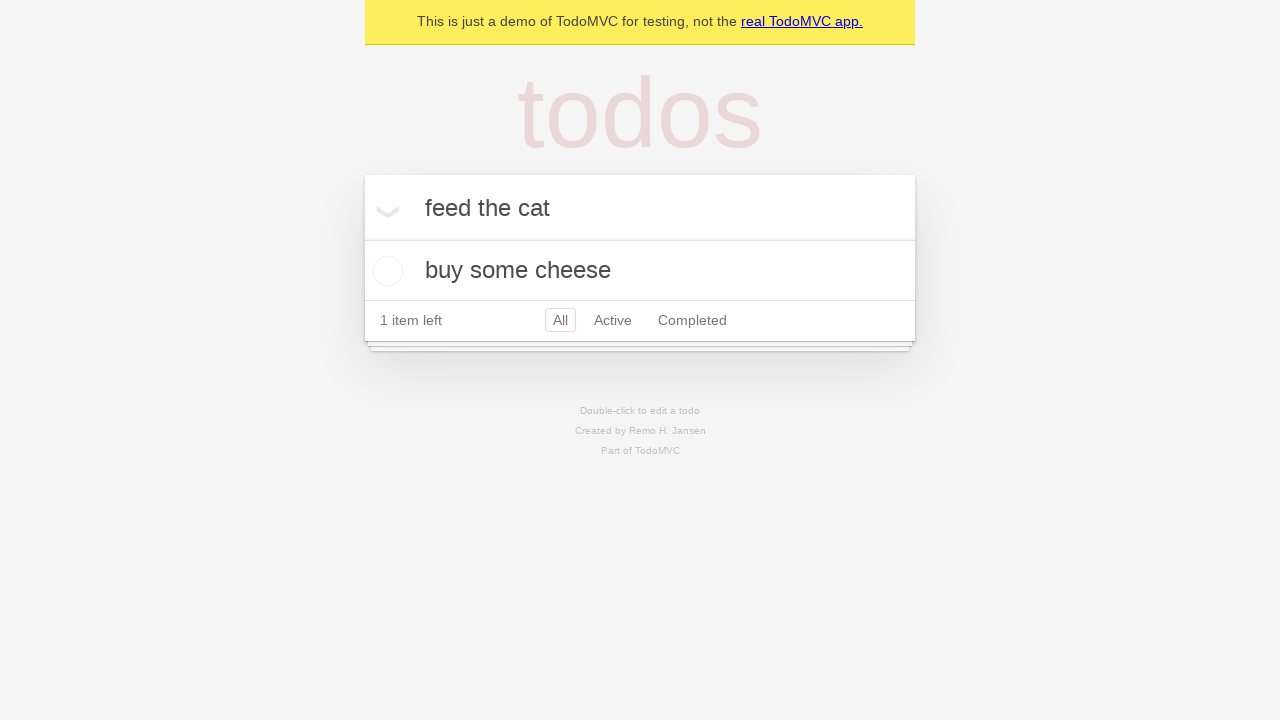

Pressed Enter to add second todo on internal:attr=[placeholder="What needs to be done?"i]
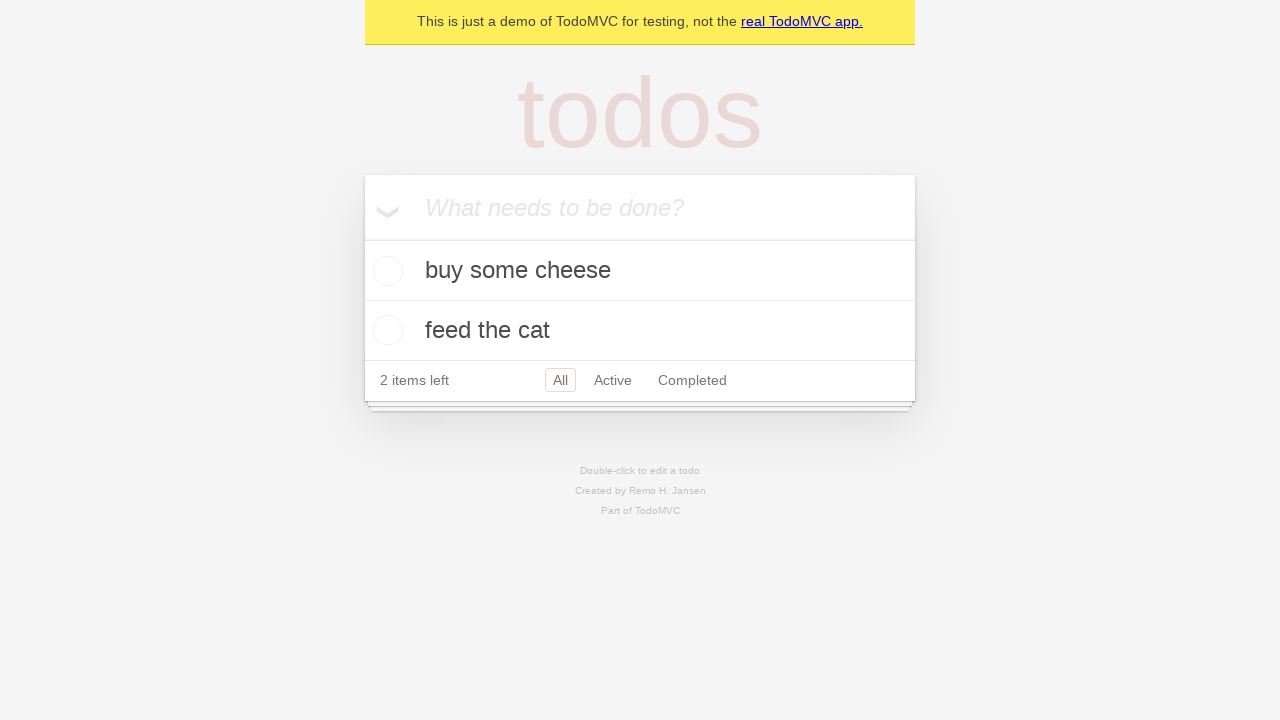

Filled third todo input with 'book a doctors appointment' on internal:attr=[placeholder="What needs to be done?"i]
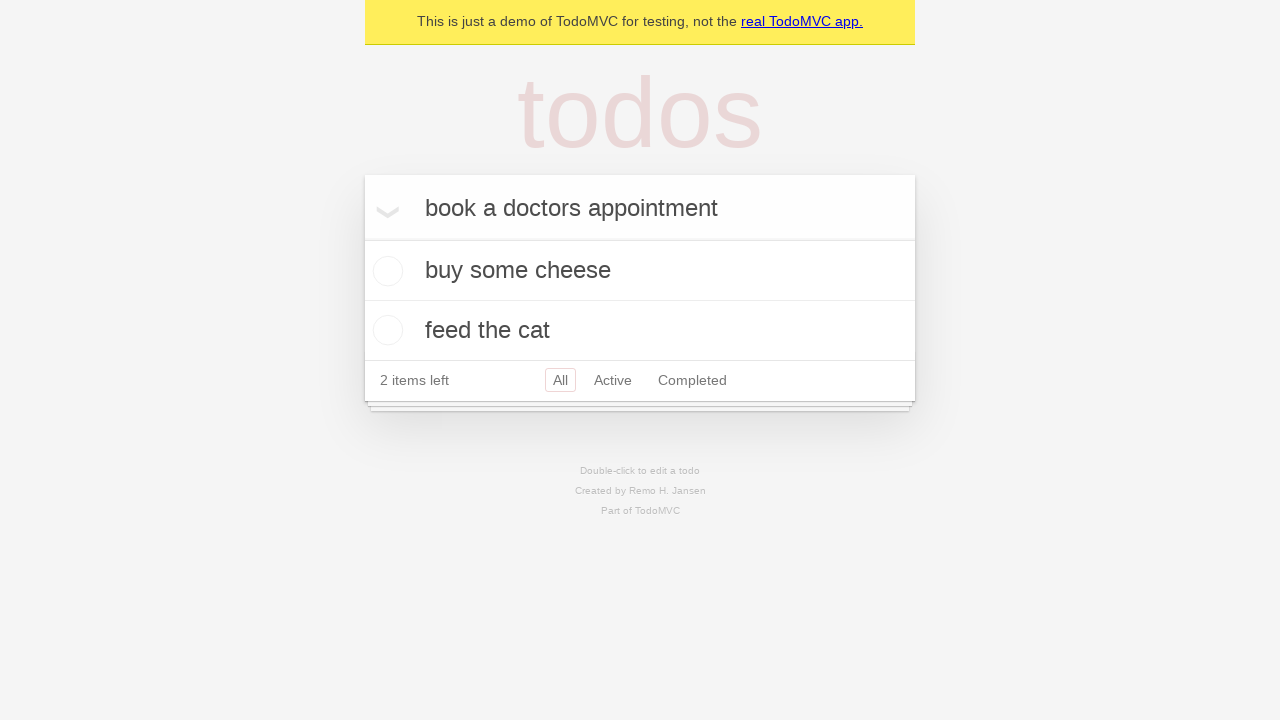

Pressed Enter to add third todo on internal:attr=[placeholder="What needs to be done?"i]
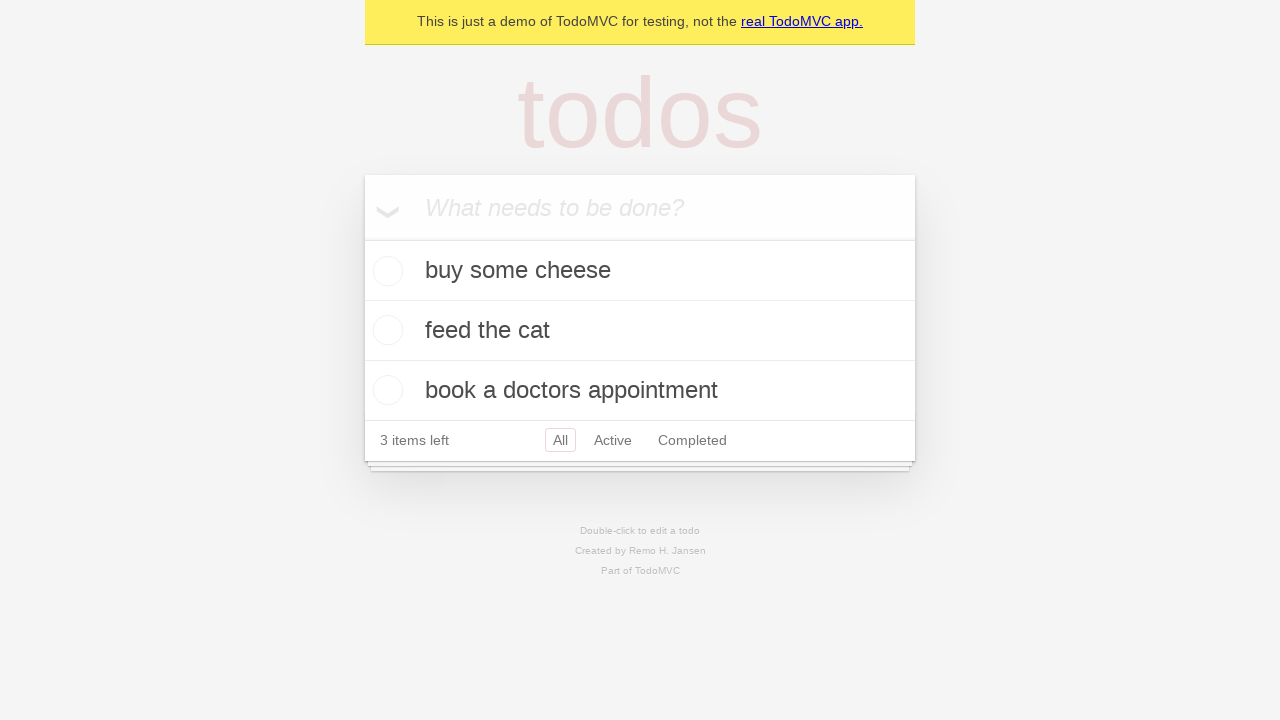

Checked the first todo item as completed at (385, 271) on .todo-list li .toggle >> nth=0
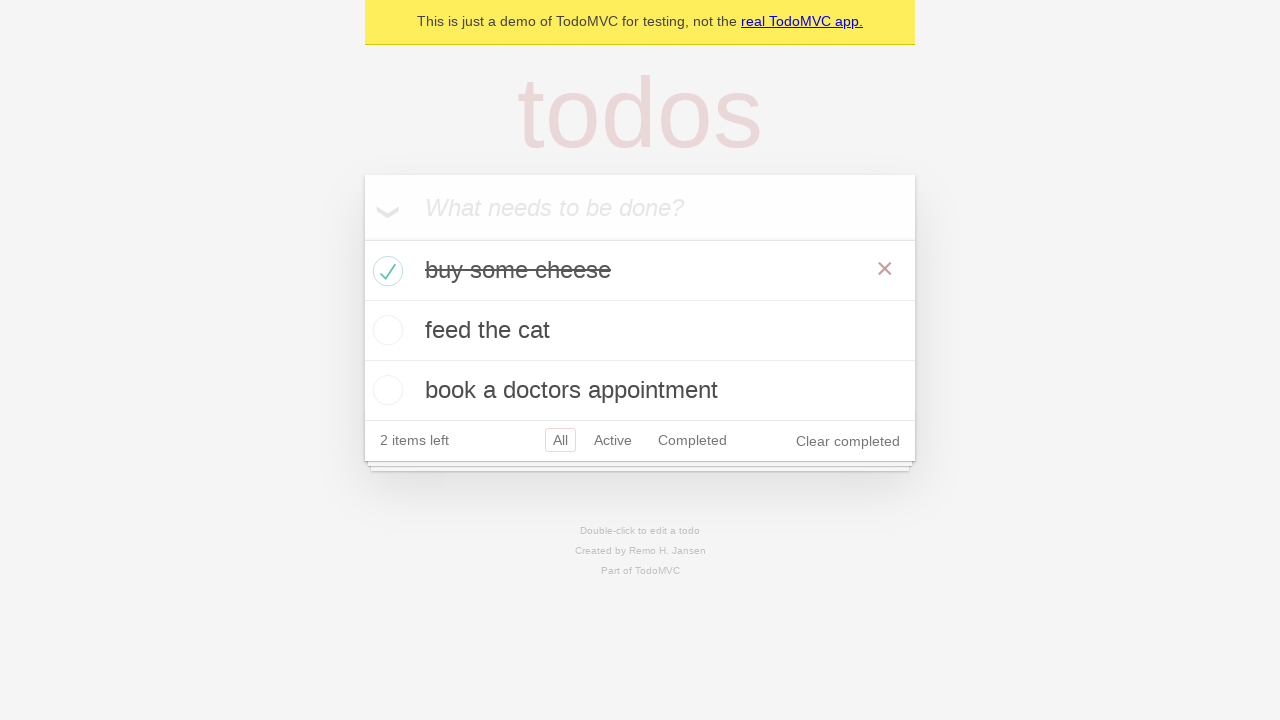

Clicked 'Clear completed' button to remove completed item at (848, 441) on internal:role=button[name="Clear completed"i]
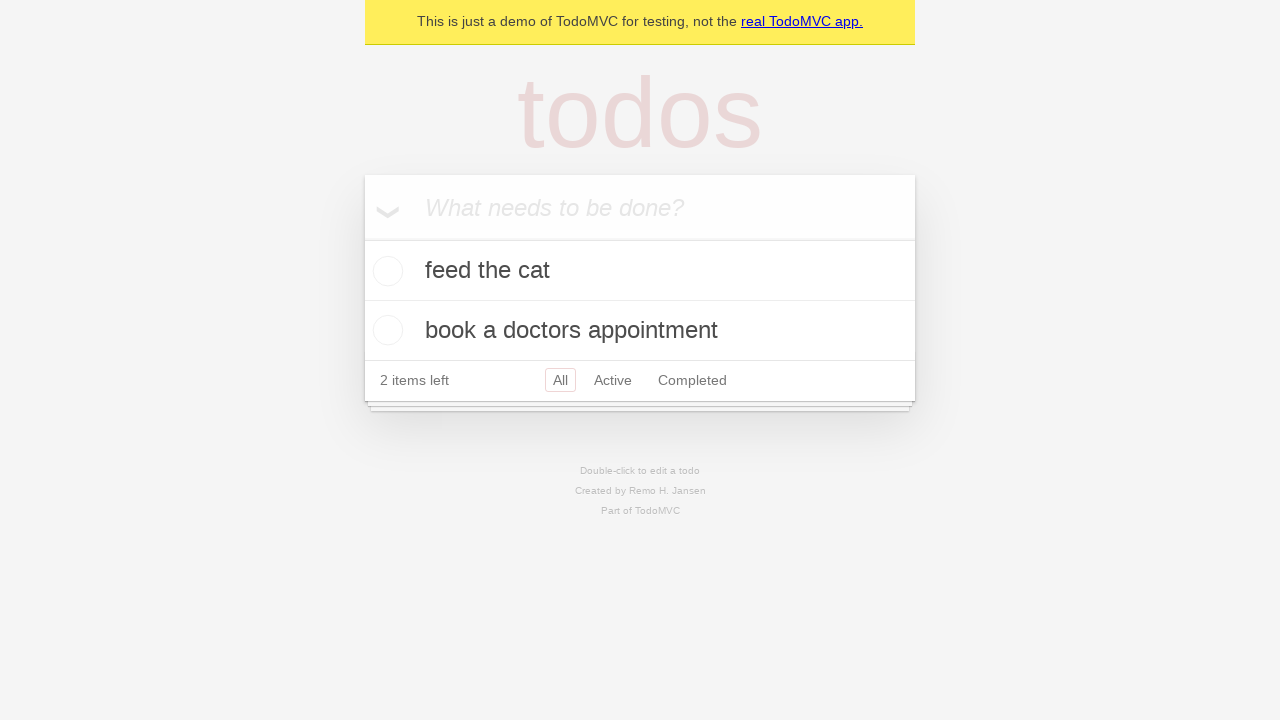

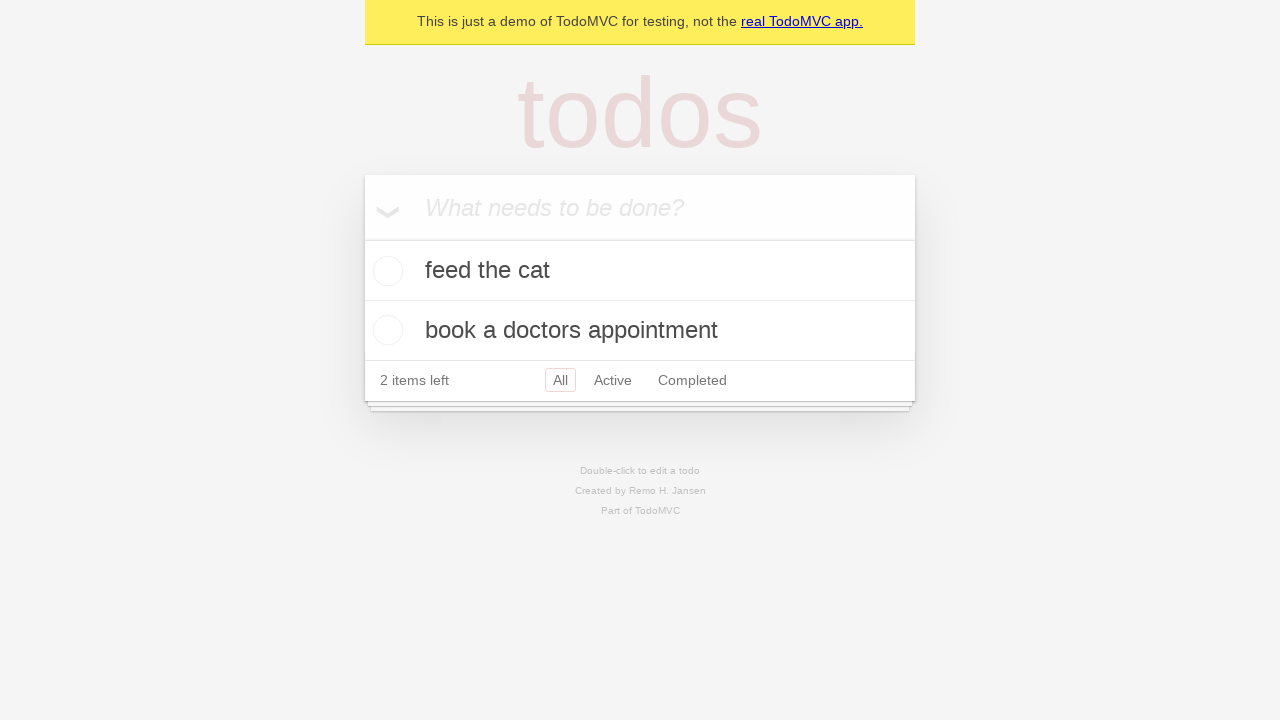